Navigates to the OrangeHRM login page and retrieves the page title and current URL to verify the page loaded correctly.

Starting URL: https://opensource-demo.orangehrmlive.com/web/index.php/auth/login

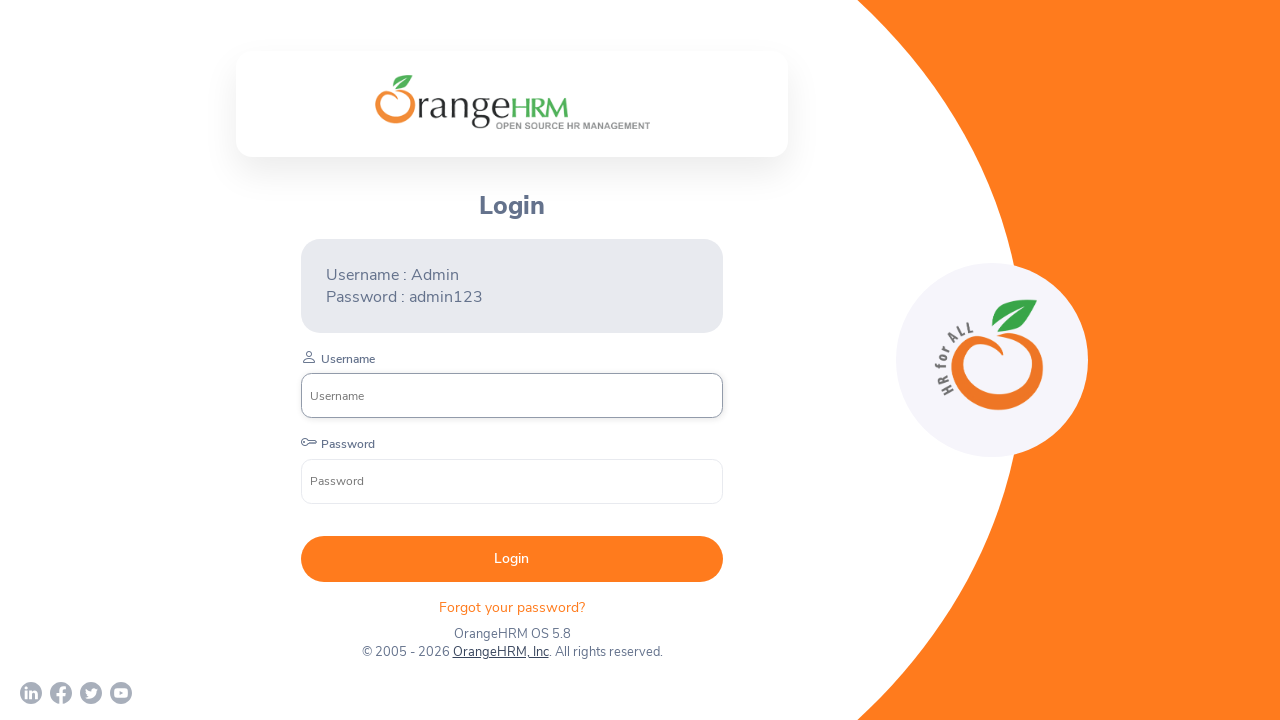

Waited for page DOM content to load
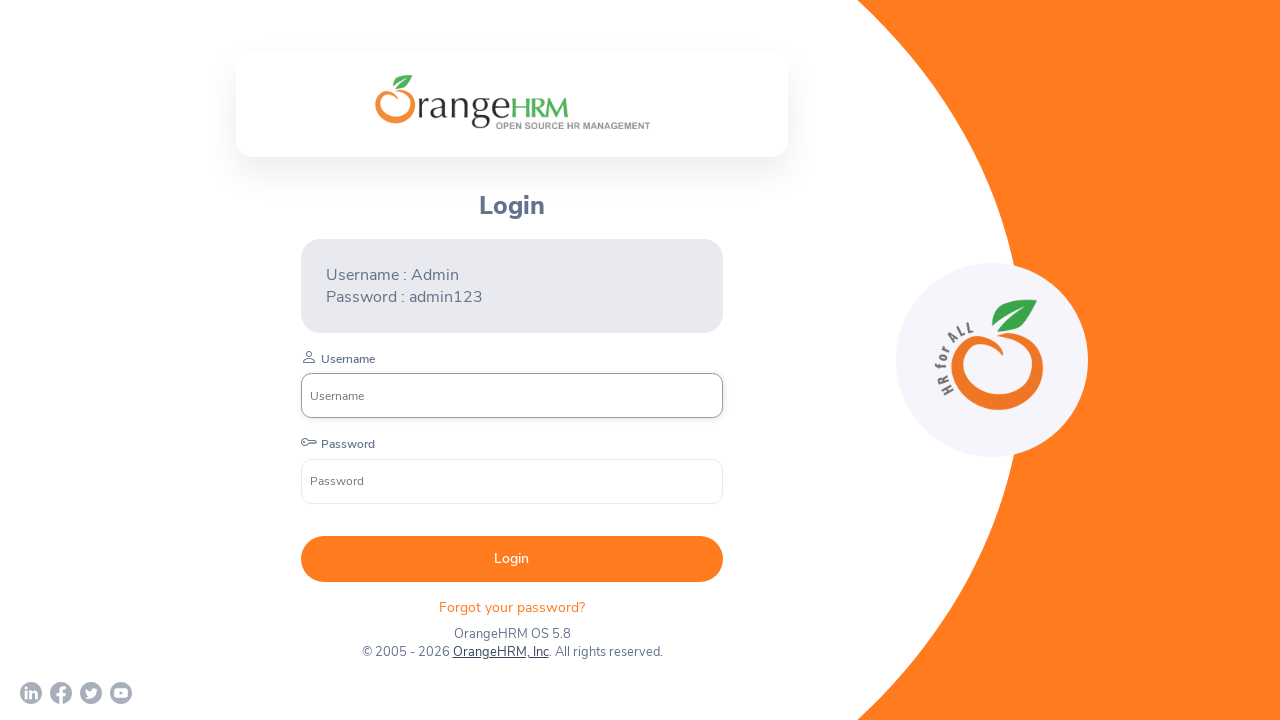

Retrieved page title: OrangeHRM
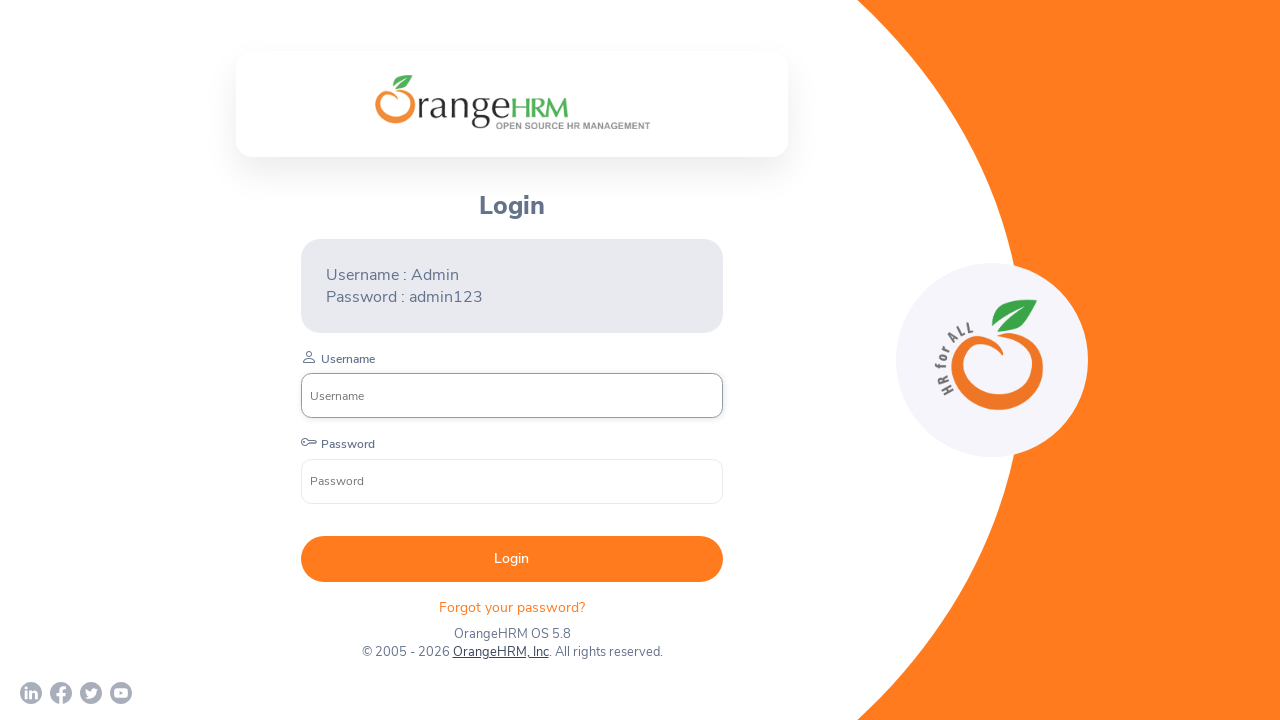

Retrieved current URL: https://opensource-demo.orangehrmlive.com/web/index.php/auth/login
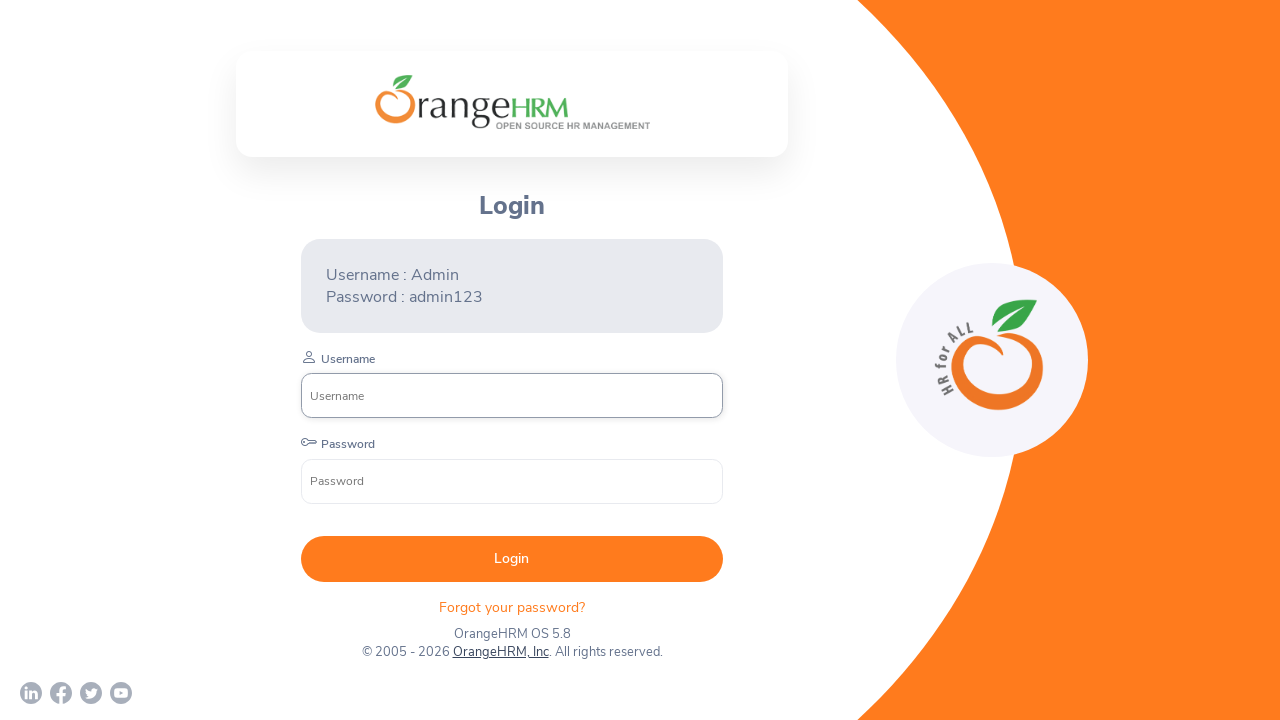

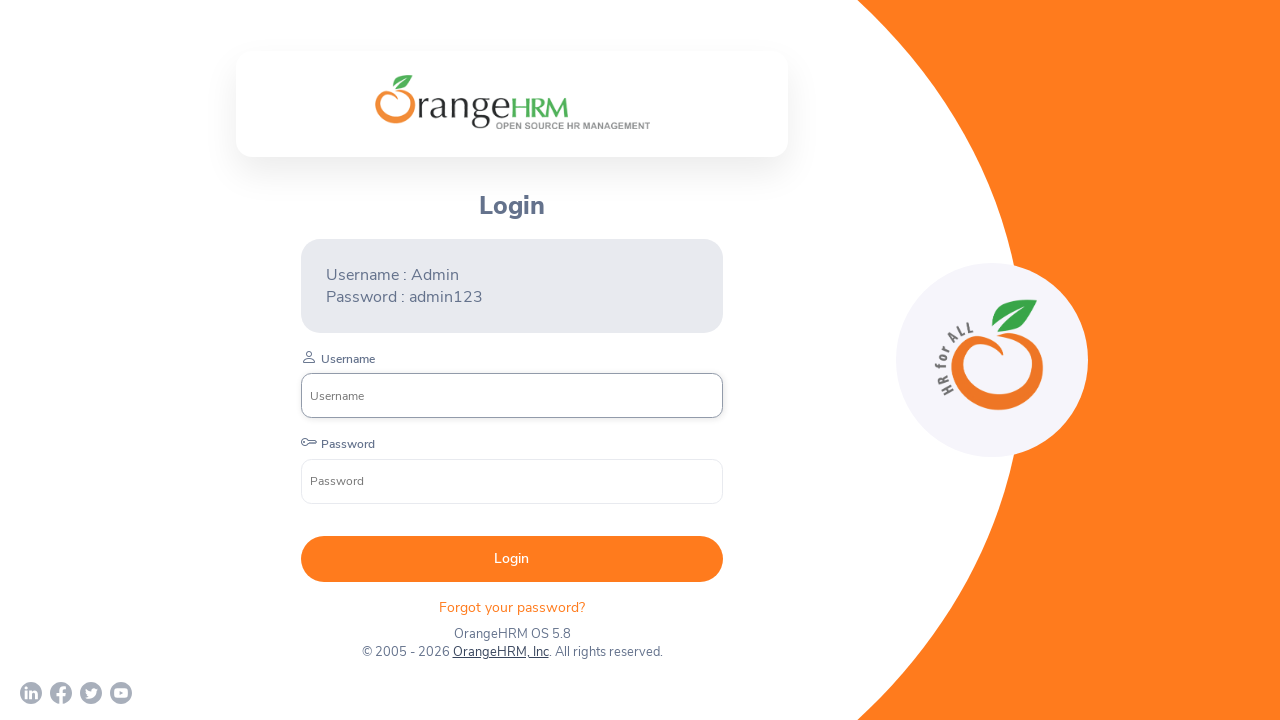